Creates a new paste on Pastebin by filling in text content, setting expiration to 10 minutes, adding a paste name, and submitting the form

Starting URL: https://pastebin.com

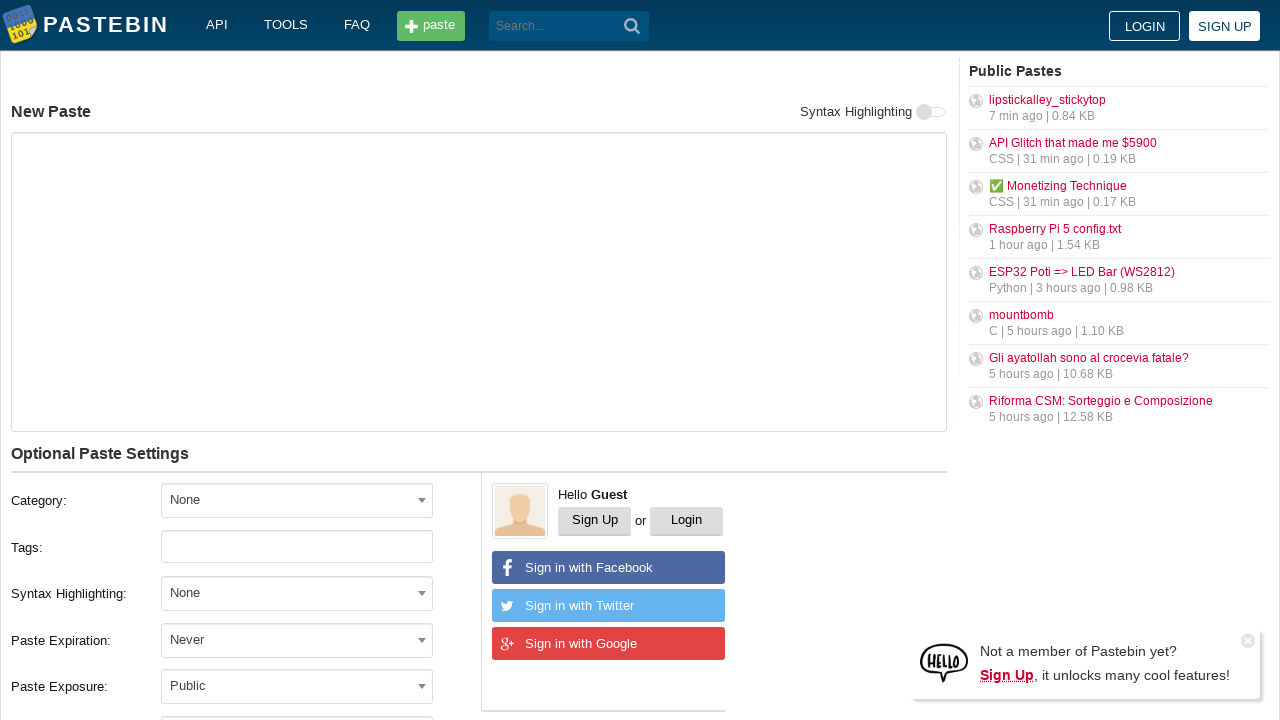

Filled paste text content with 'Hello Web' on #postform-text
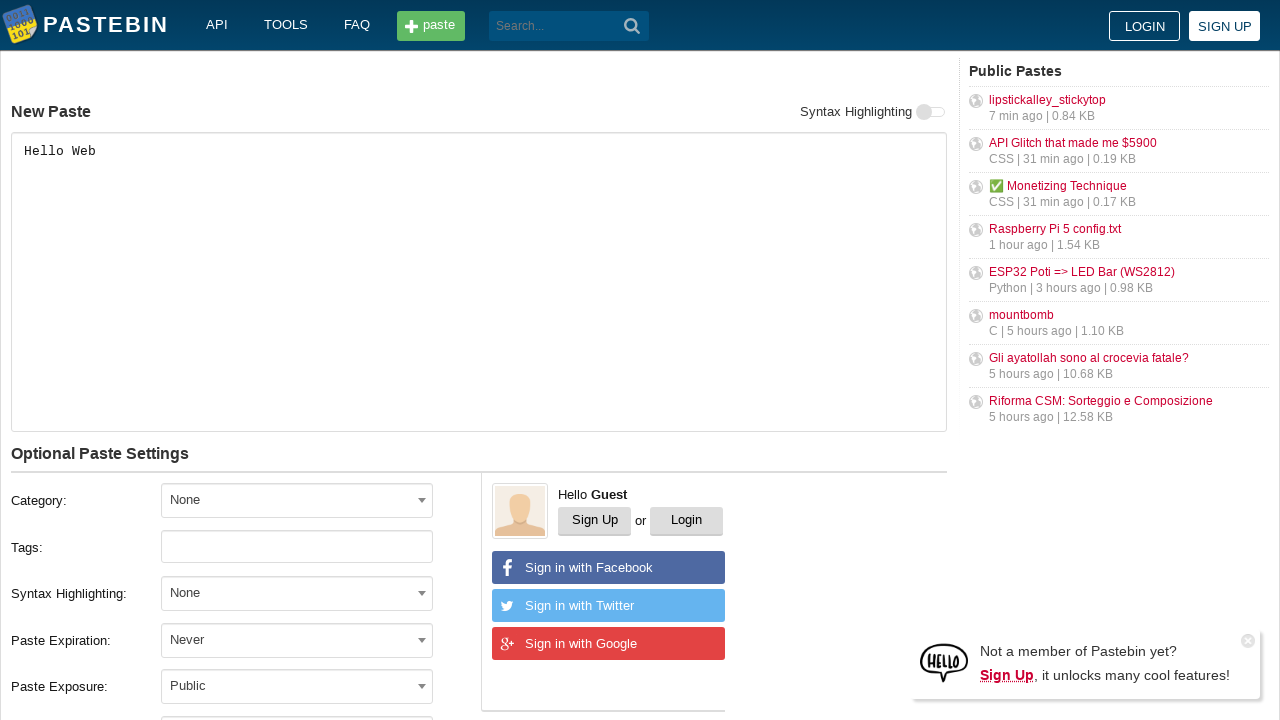

Scrolled expiration dropdown into view
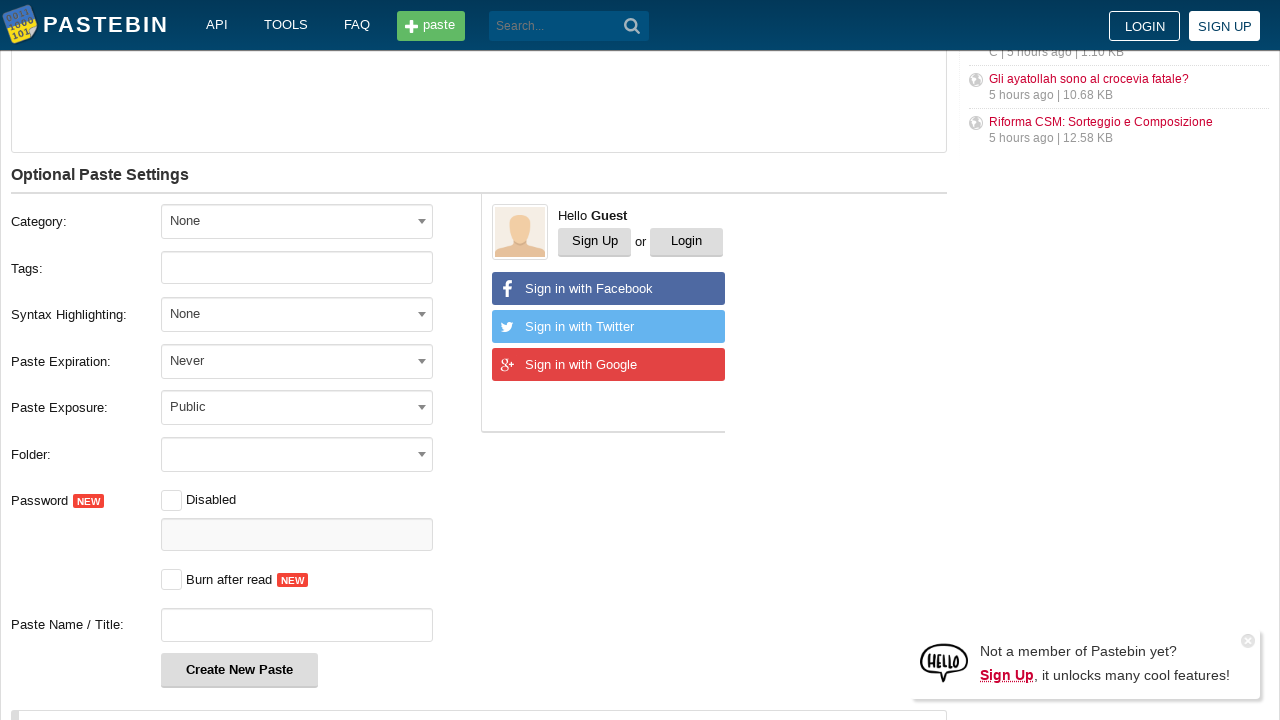

Clicked on paste expiration dropdown at (297, 360) on #select2-postform-expiration-container
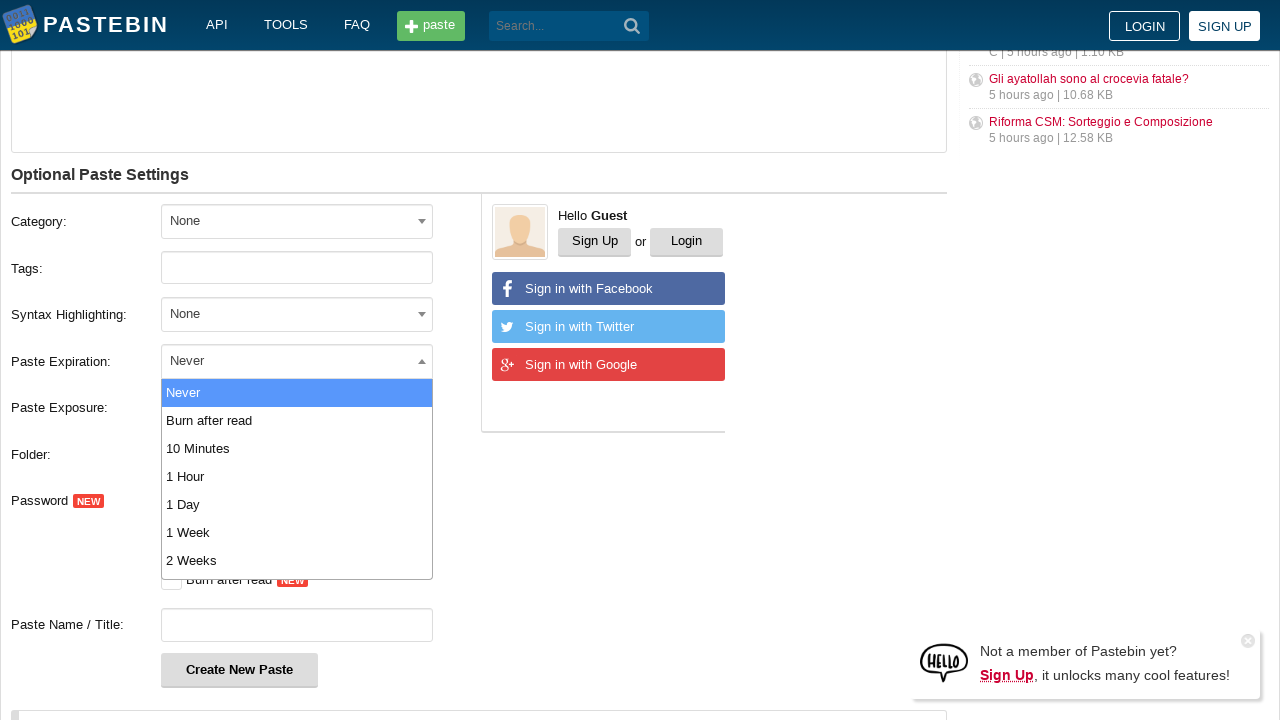

Selected '10 Minutes' from expiration dropdown at (297, 448) on xpath=//ul[contains(@class,'select2-results')]/li[text()='10 Minutes']
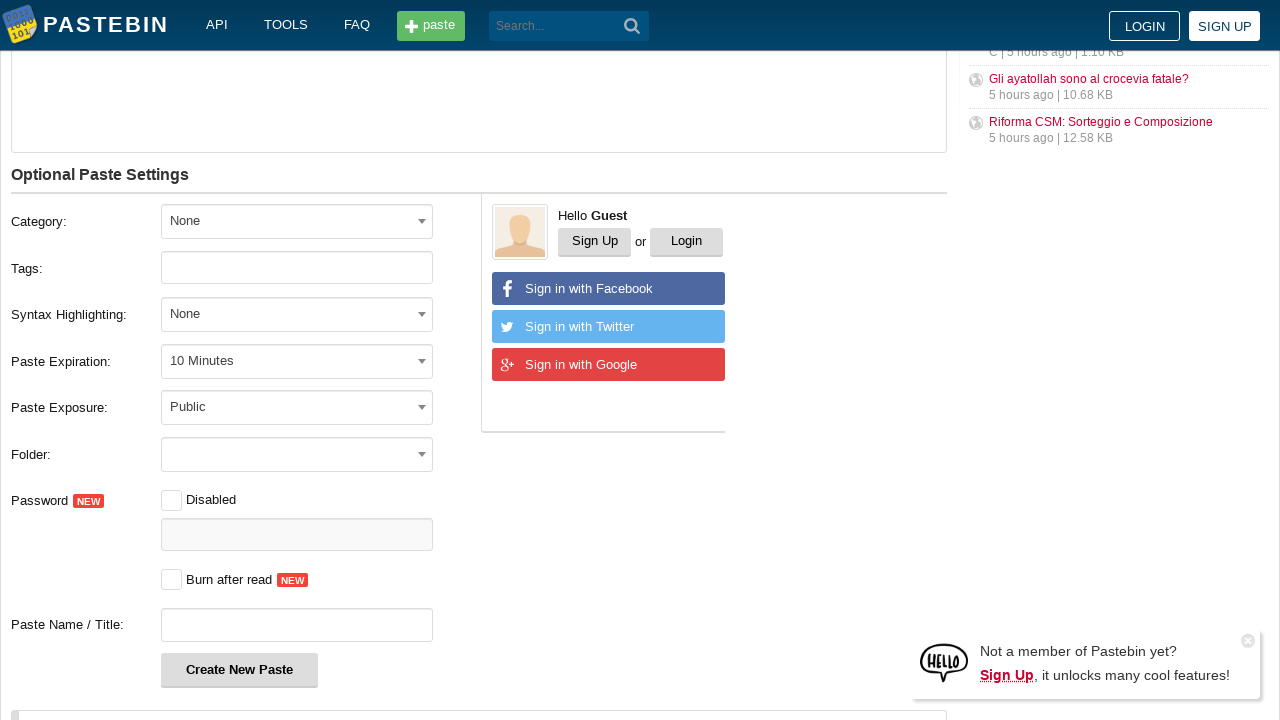

Scrolled paste name field into view
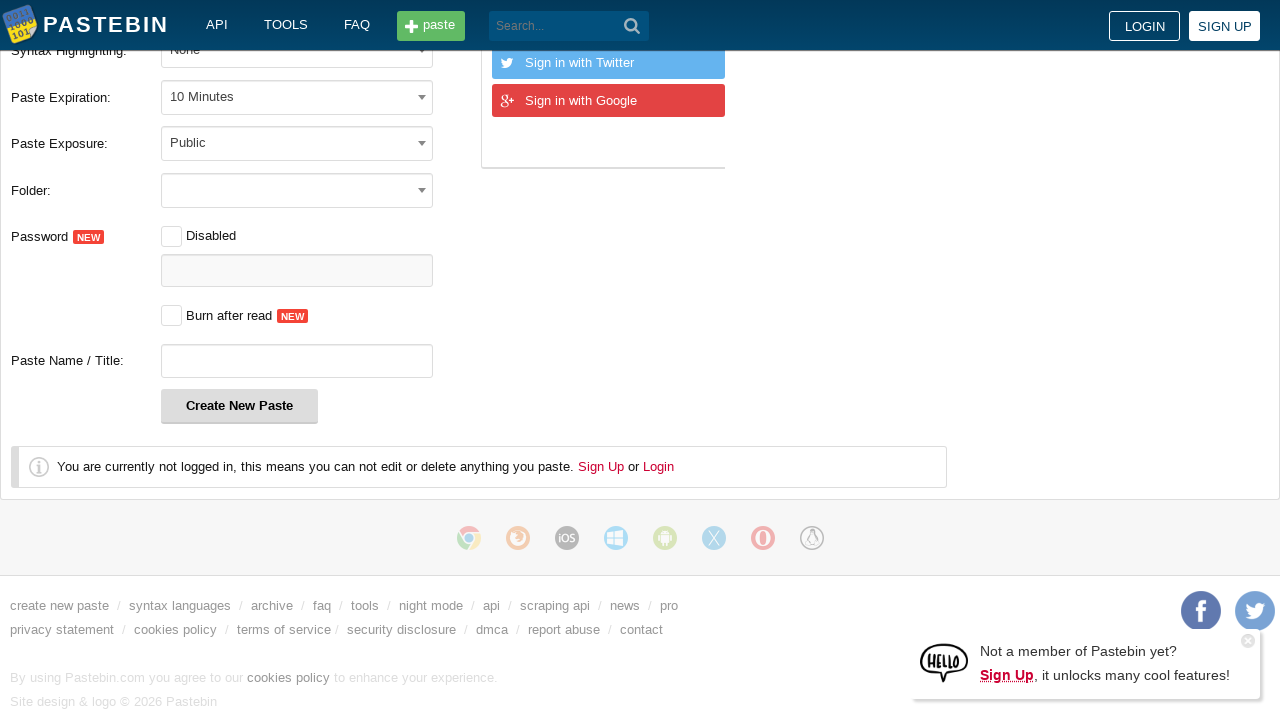

Filled paste name field with 'helloweb' on #postform-name
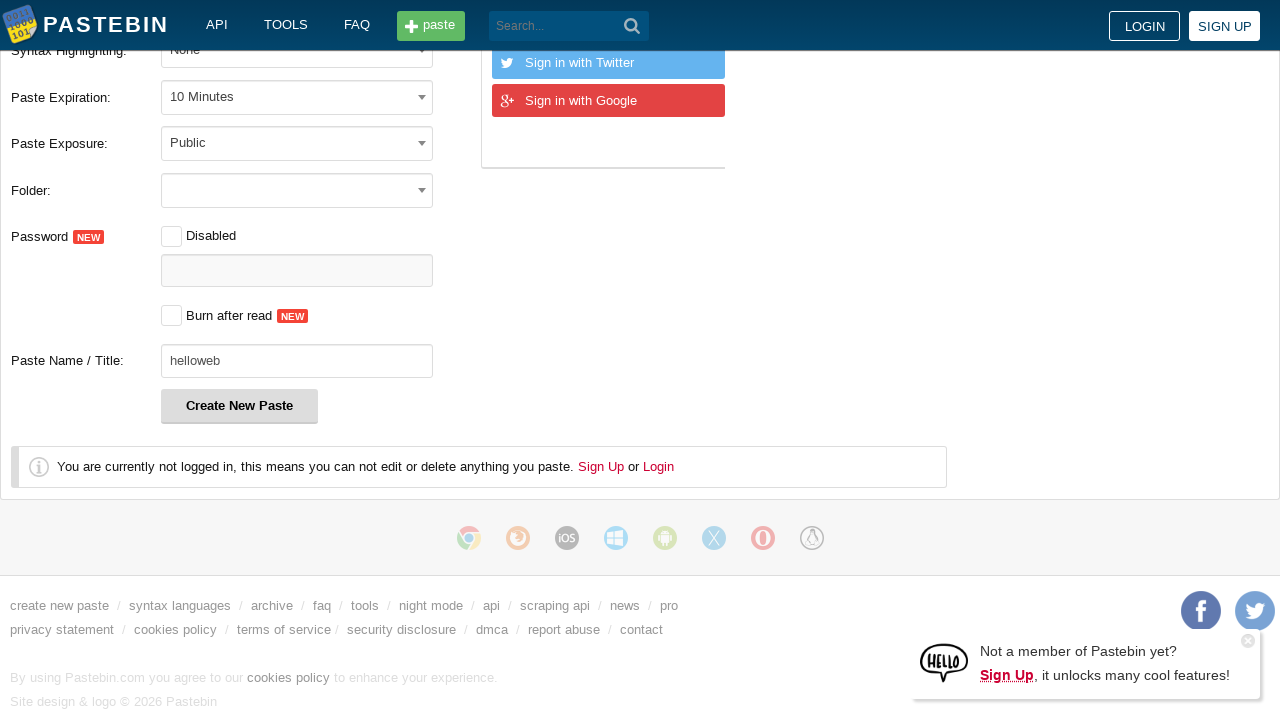

Scrolled submit button into view
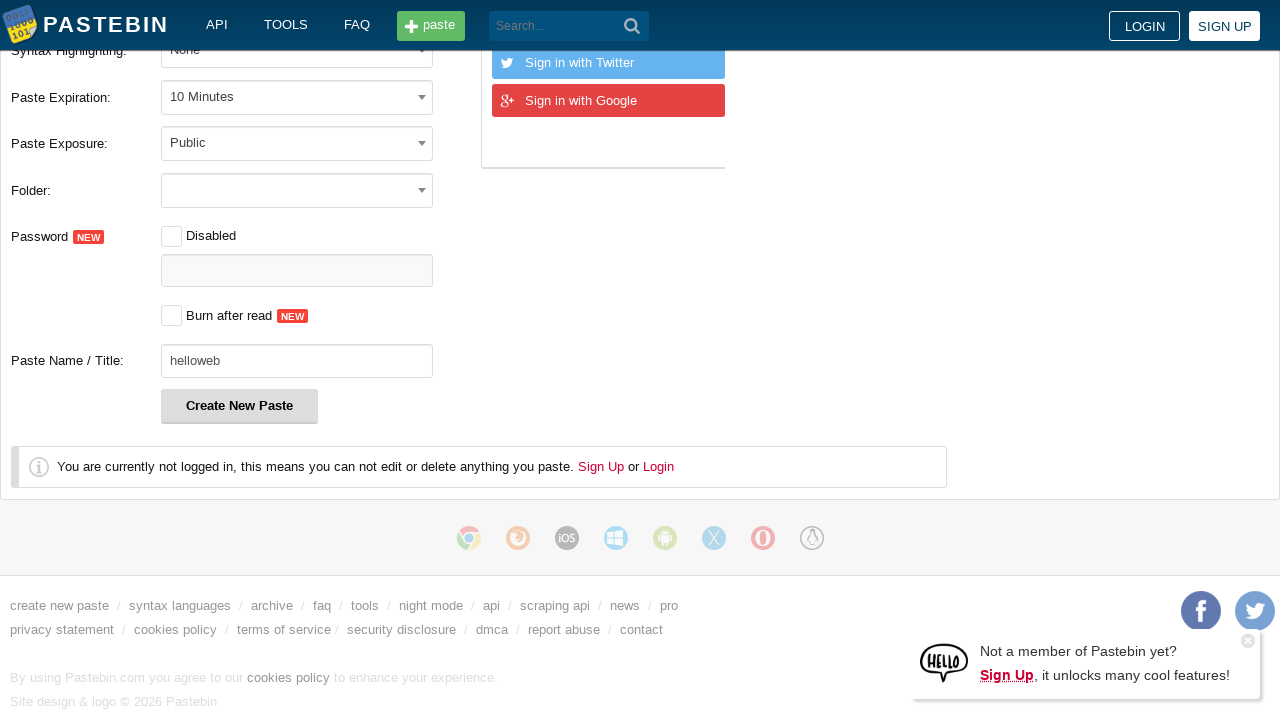

Clicked submit button to create paste at (632, 26) on button[type='submit']
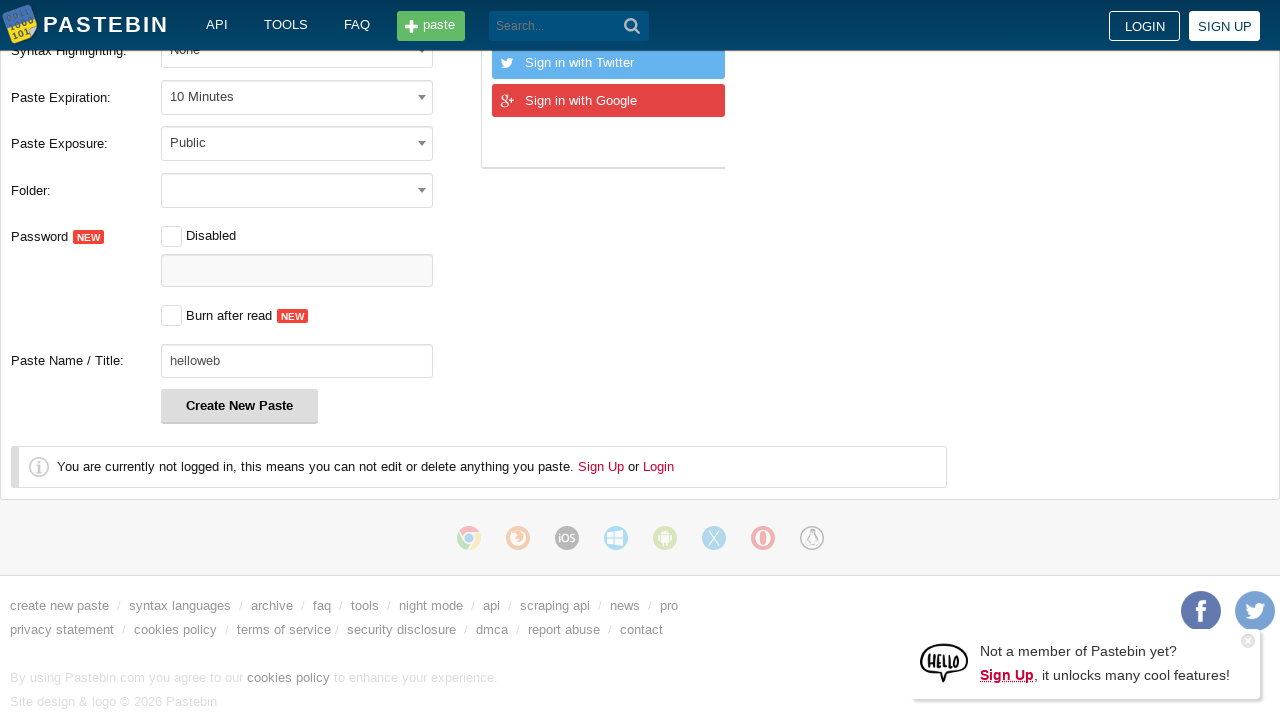

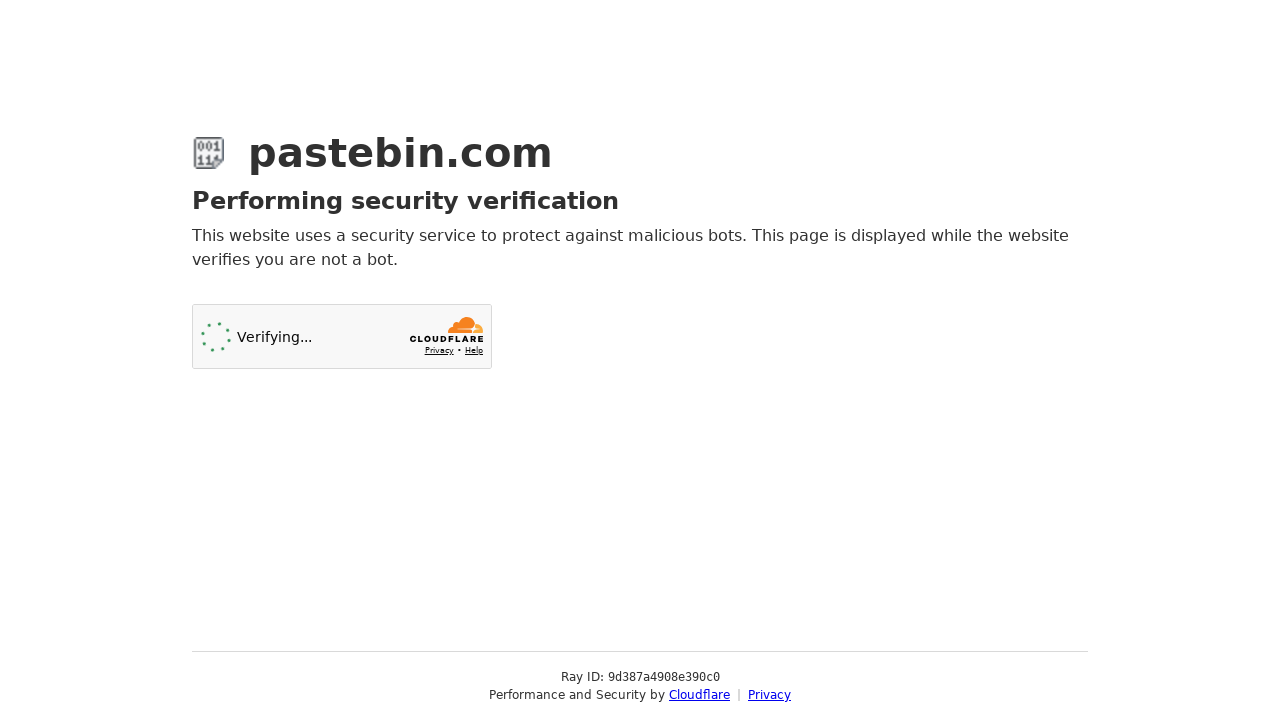